Solves a mathematical puzzle by extracting a value from an element attribute, calculating a result, and submitting it through a form with checkbox and radio button selections

Starting URL: http://suninjuly.github.io/get_attribute.html

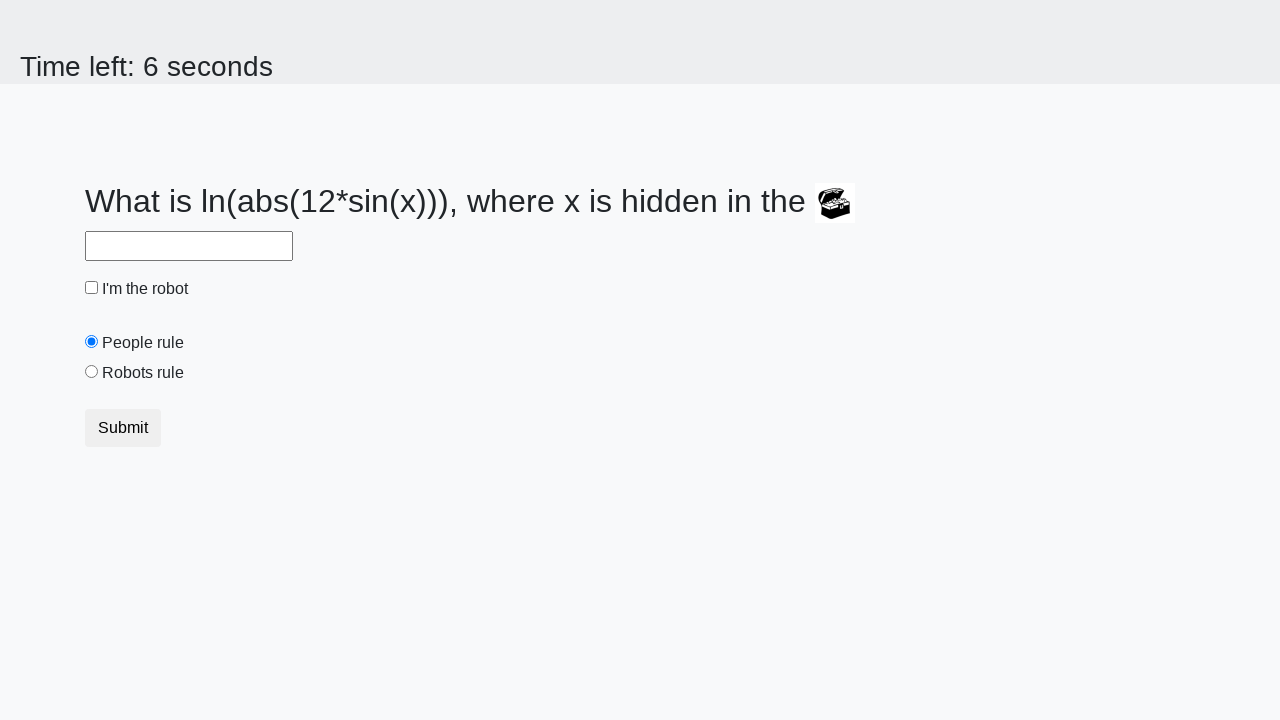

Located treasure chest element
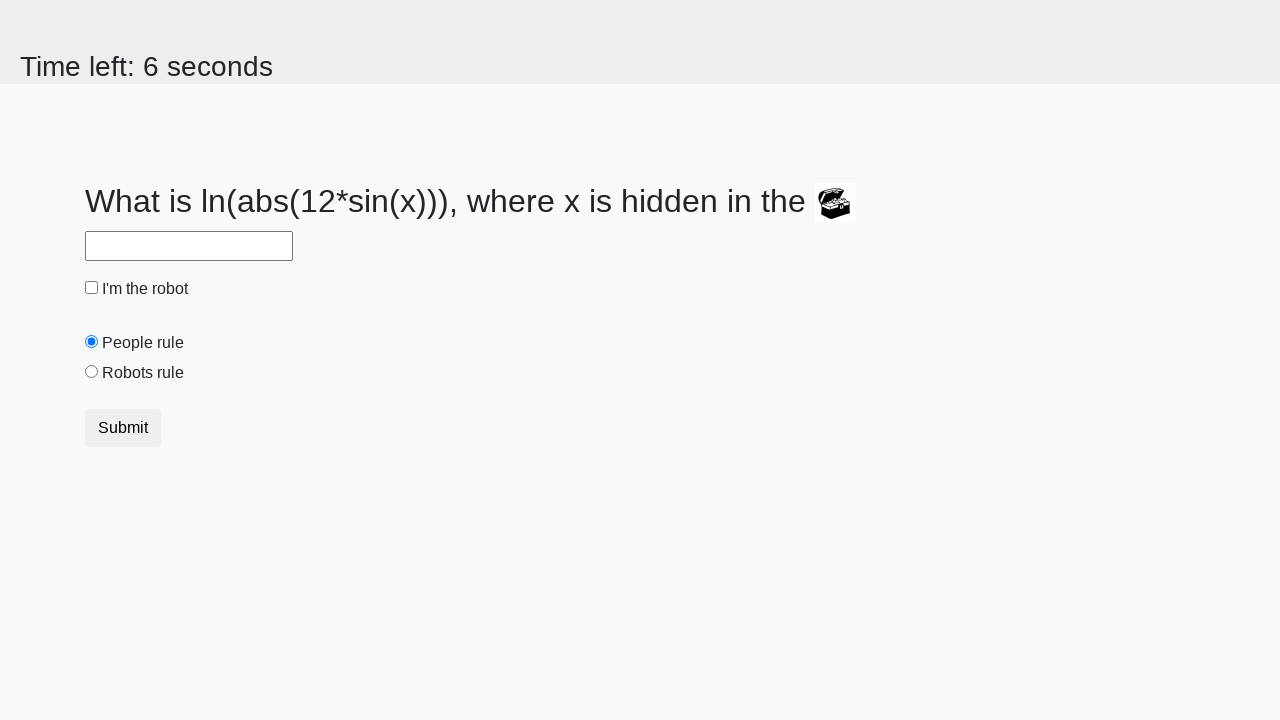

Extracted valuex attribute from treasure chest: 146
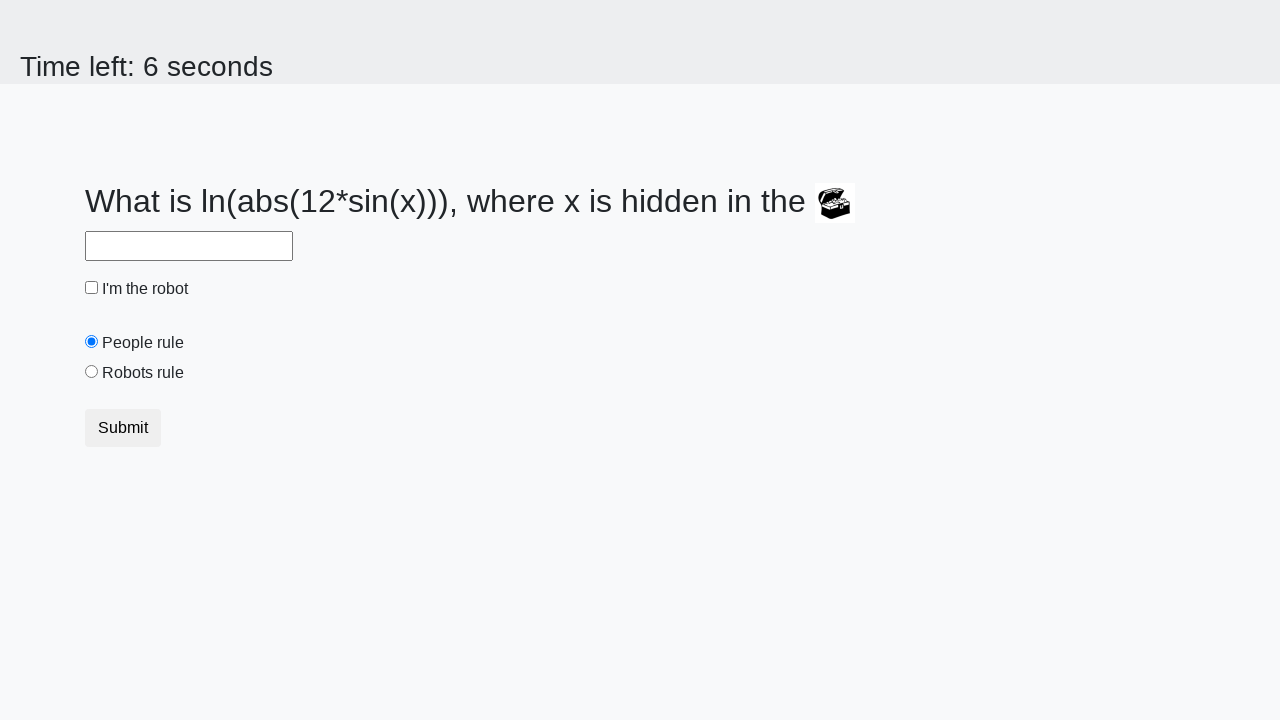

Calculated result using mathematical formula: 2.4813695748289555
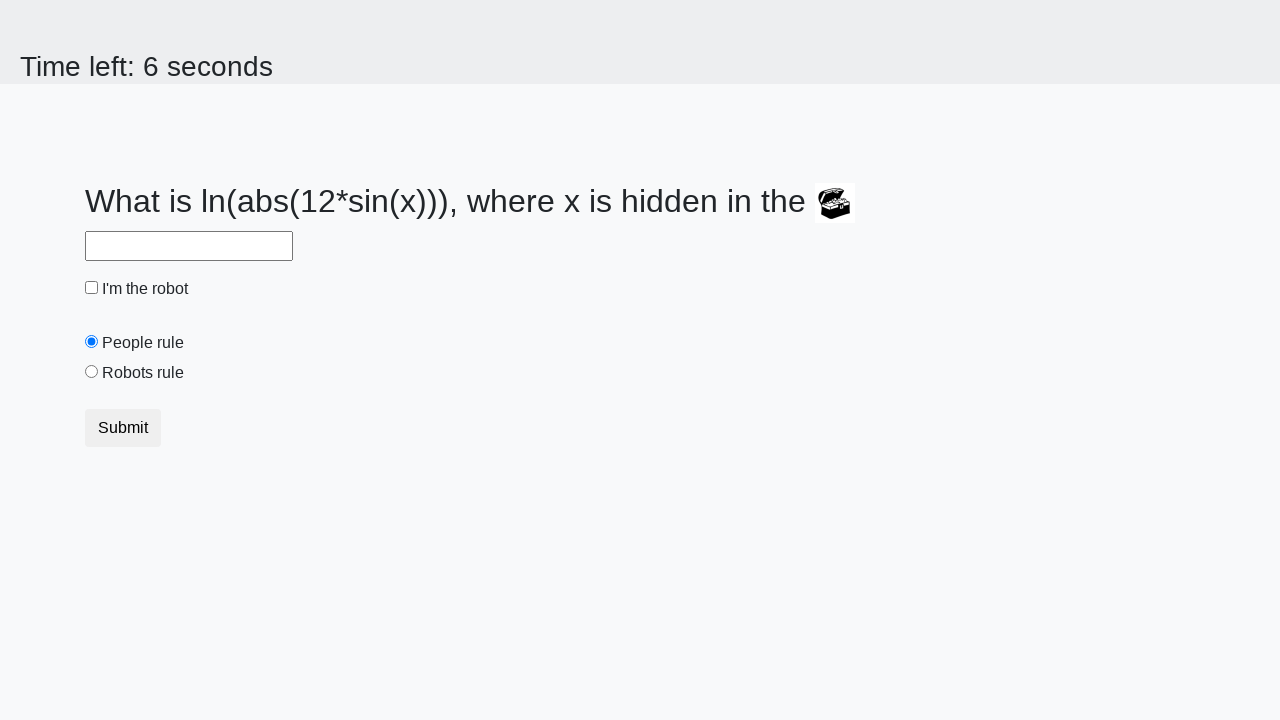

Filled answer field with calculated value on #answer
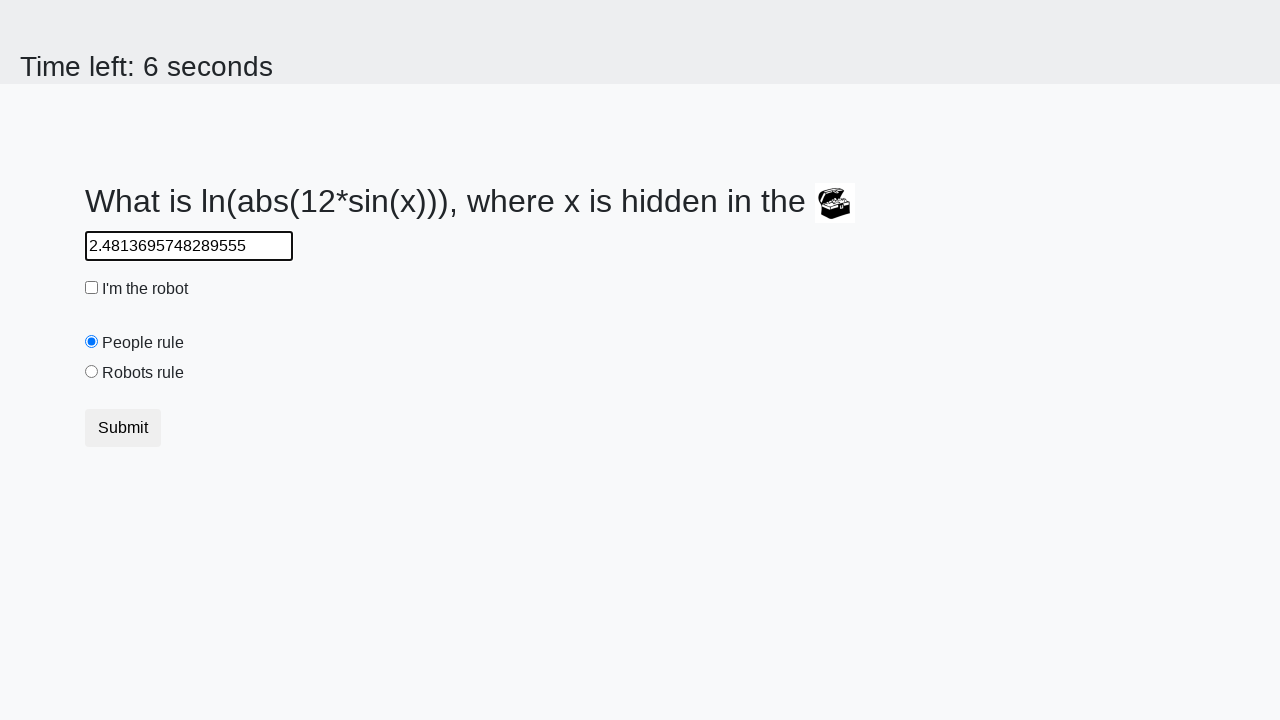

Checked 'I'm the robot' checkbox at (92, 288) on #robotCheckbox
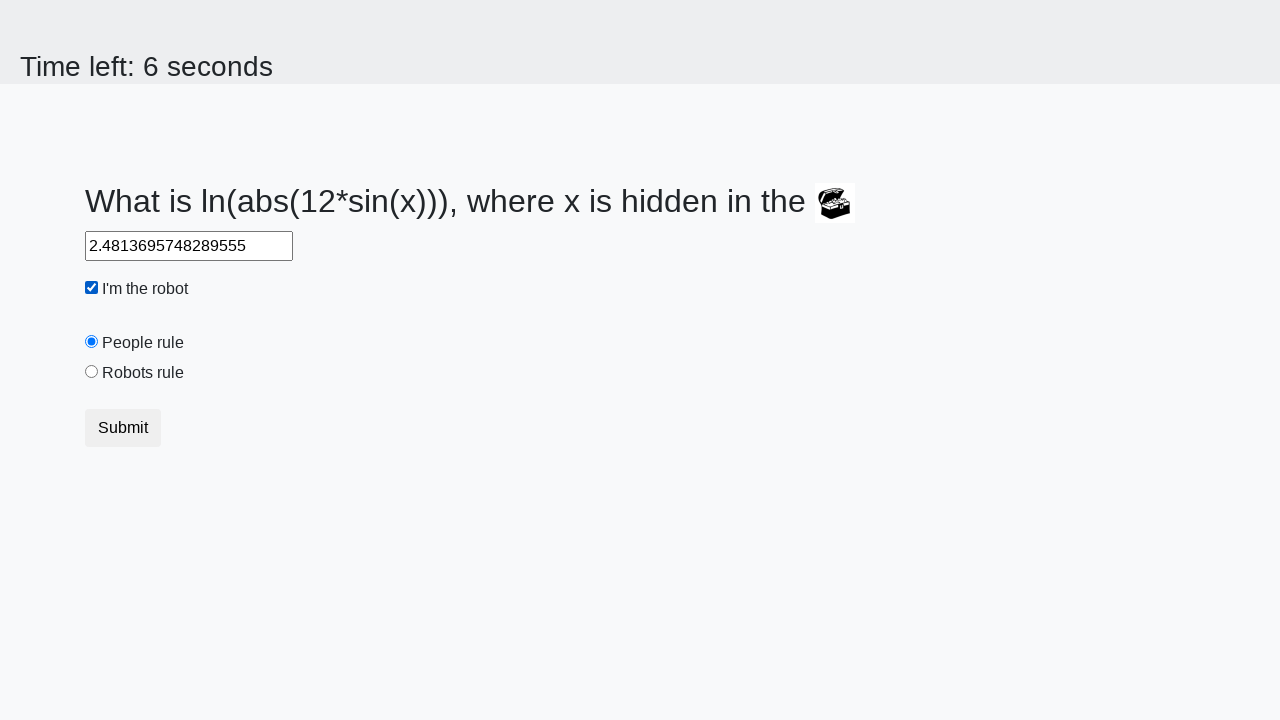

Selected 'Robots rule!' radio button at (92, 372) on #robotsRule
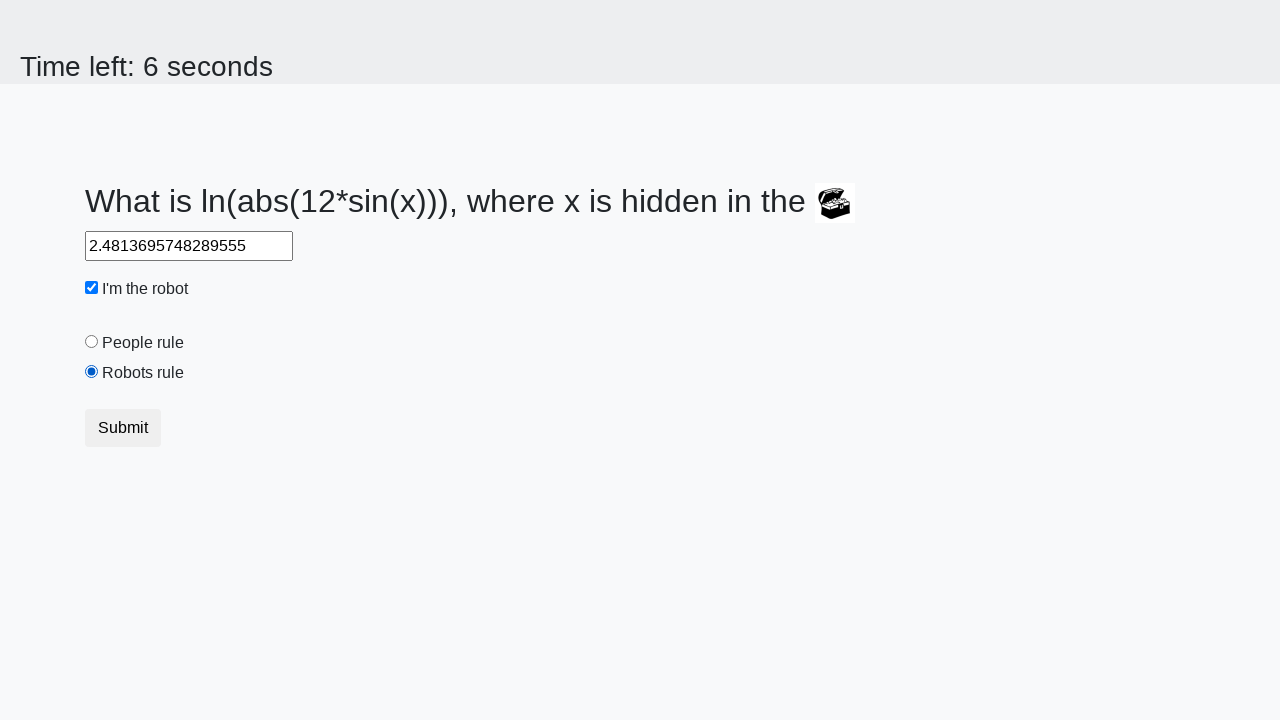

Clicked Submit button to complete the puzzle at (123, 428) on button.btn
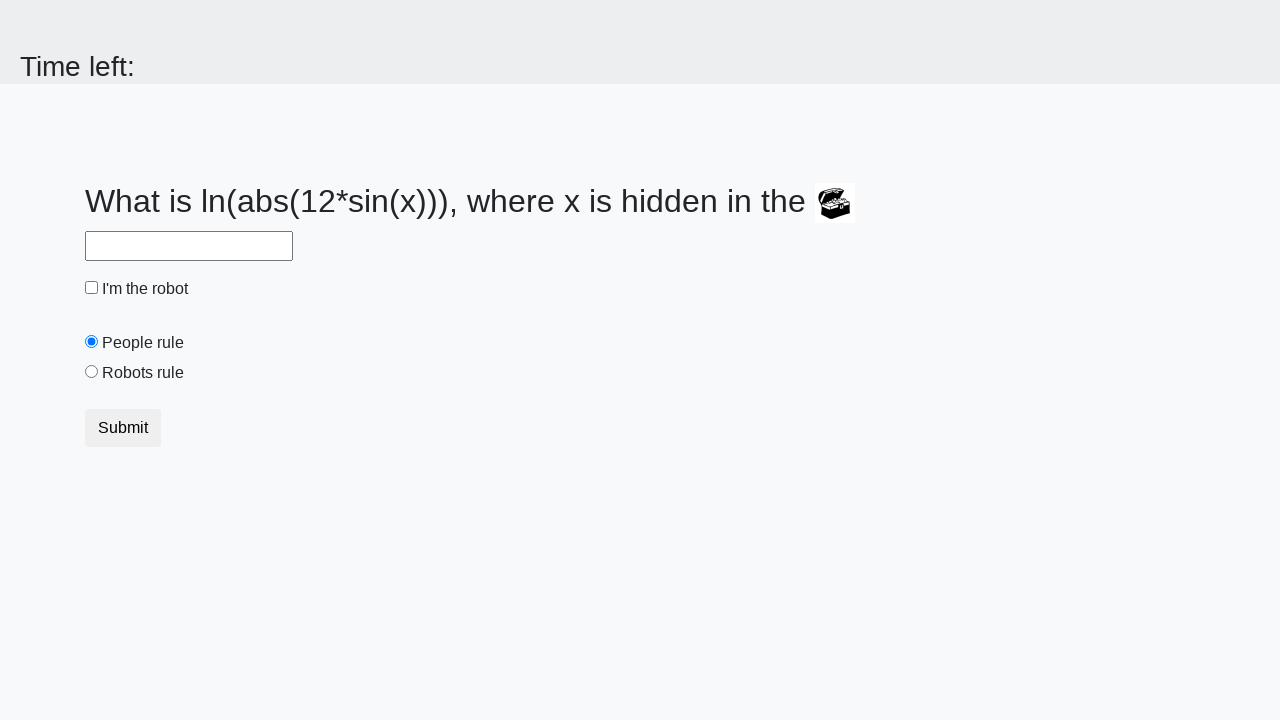

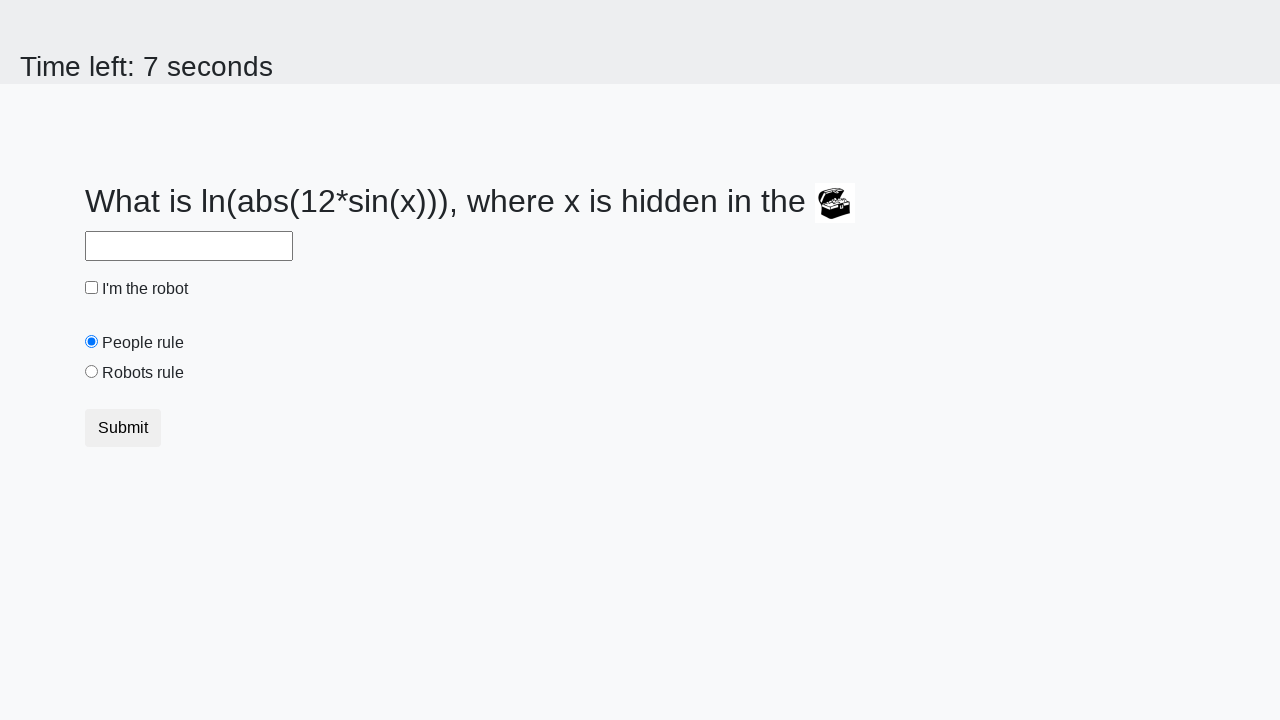